Tests the live radio play functionality by clicking the play button on an online radio streaming website

Starting URL: https://onlineradiobox.com/us/

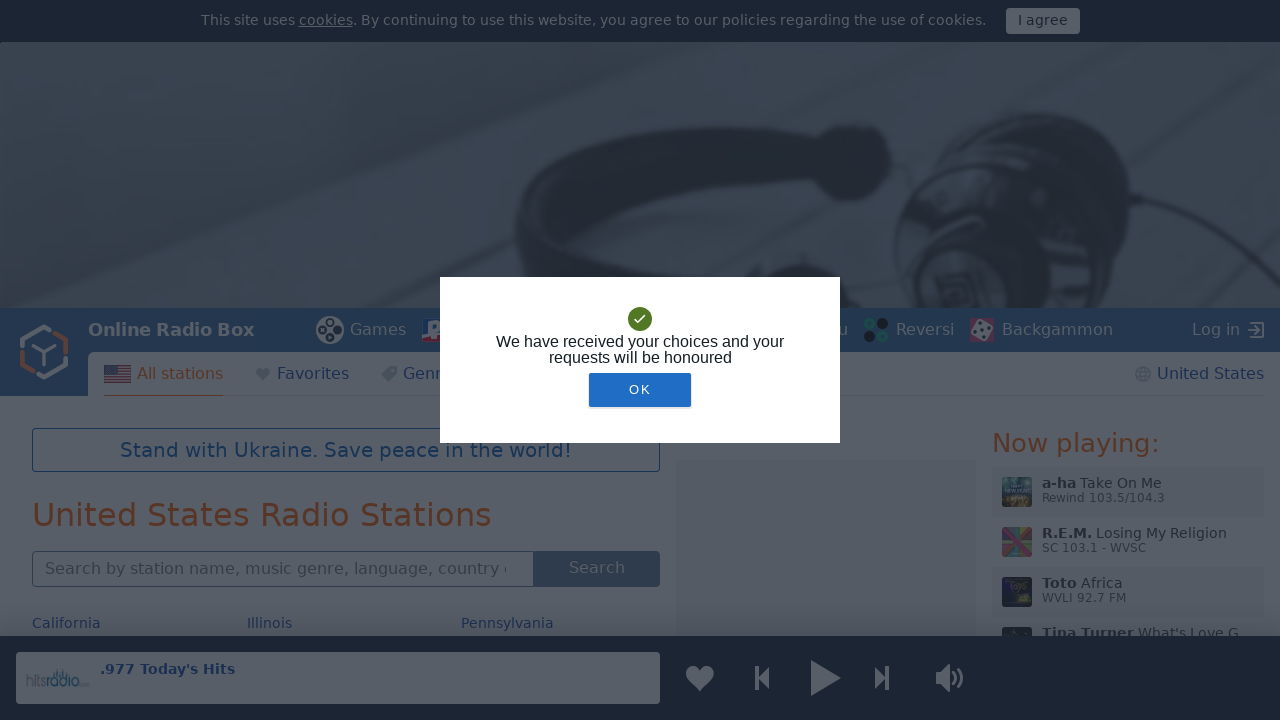

Navigated to Online Radio Box US homepage
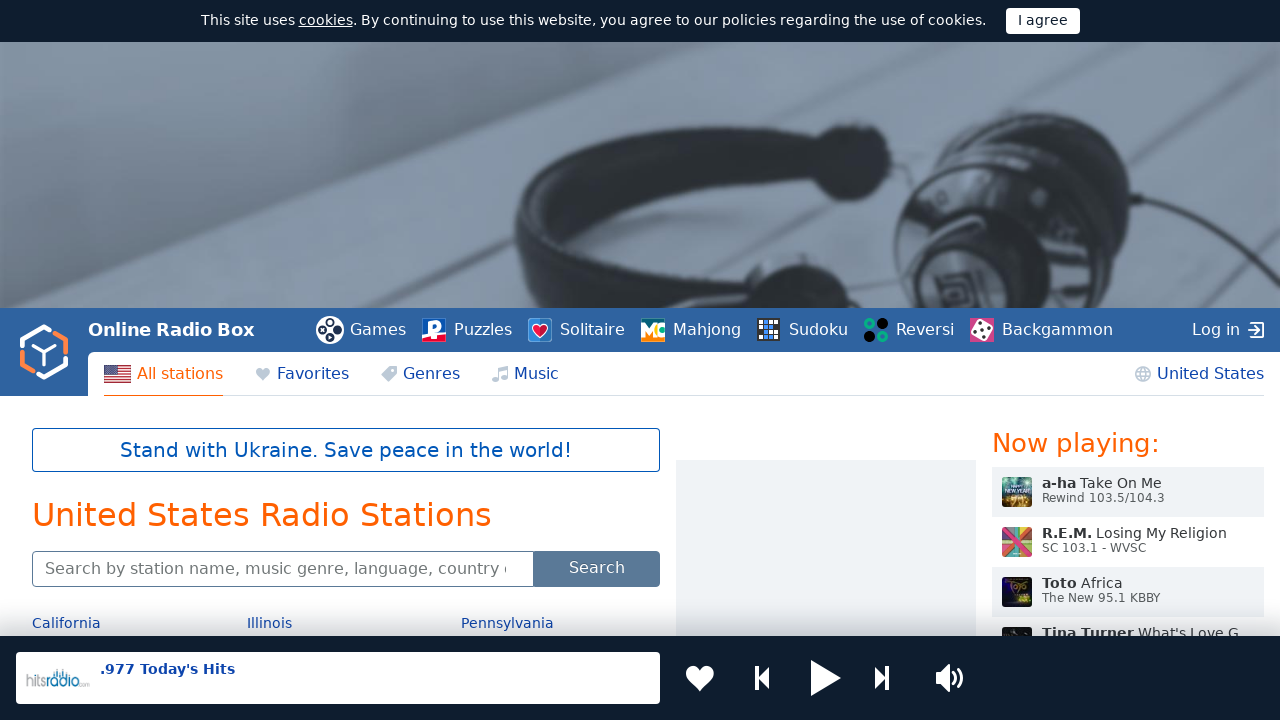

Clicked the play button to start live radio streaming at (826, 678) on xpath=//*[@id="b_top_play"]
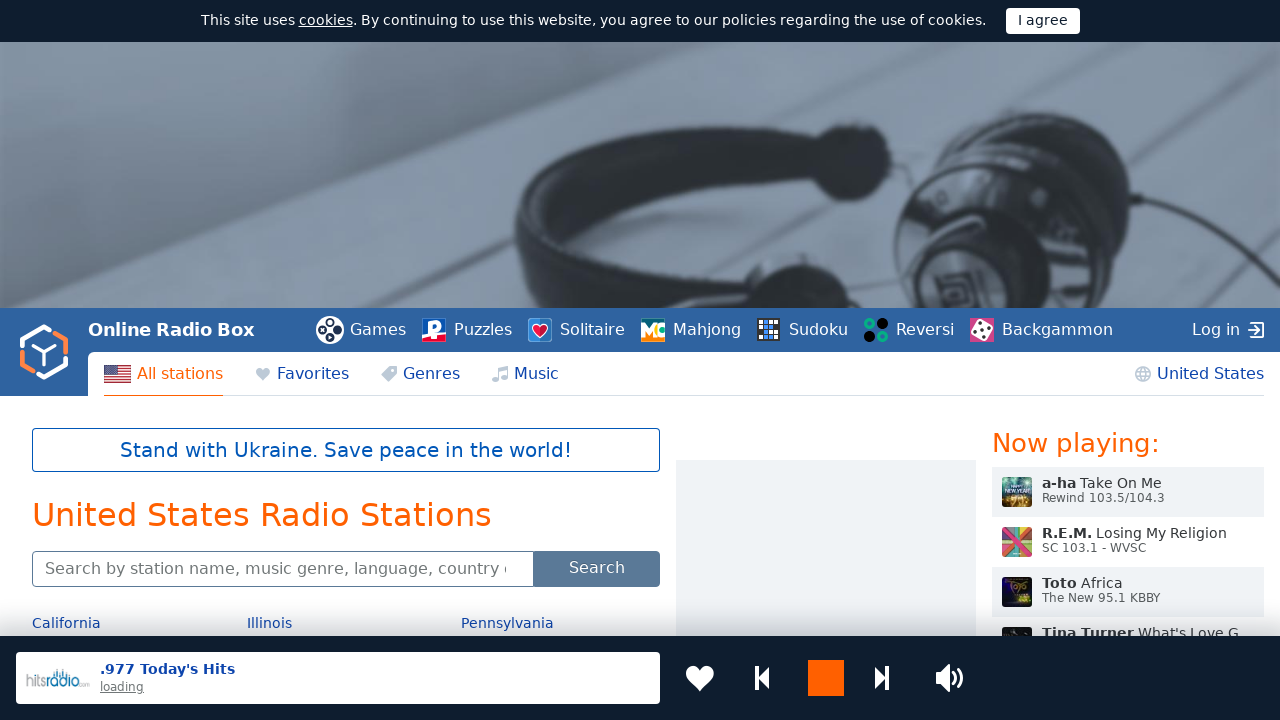

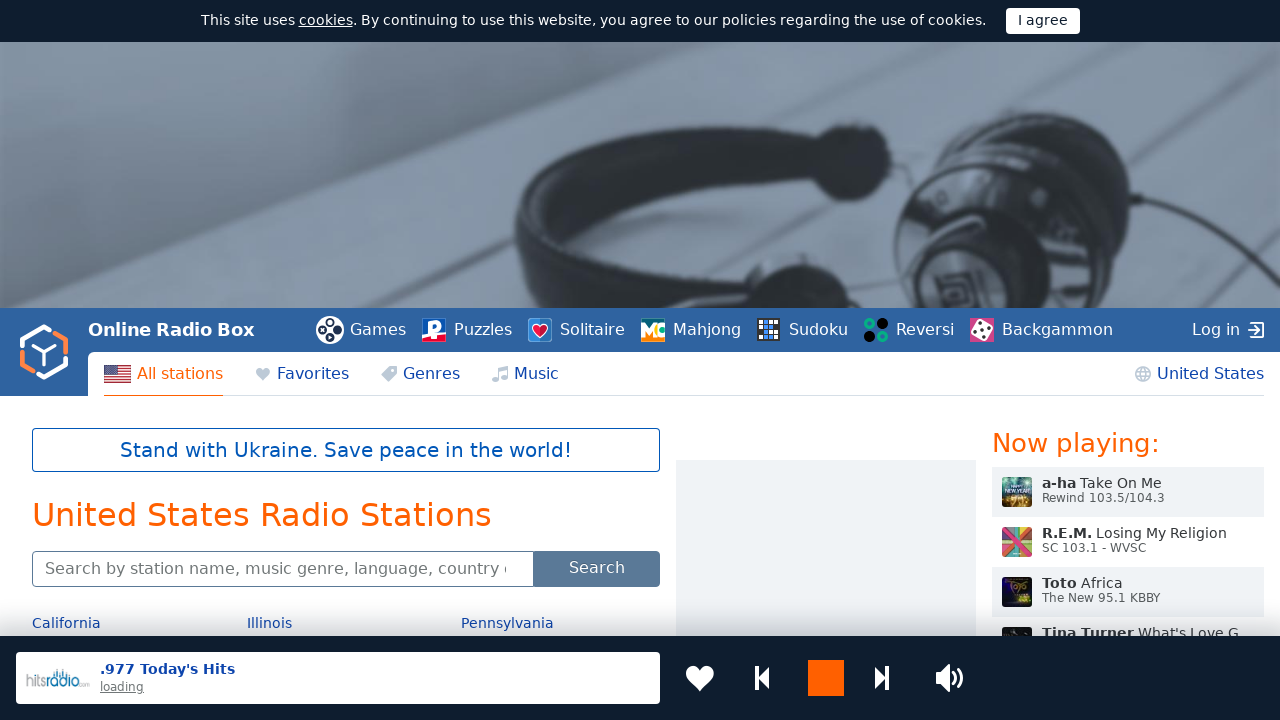